Tests registration form by filling first name, last name, and email fields, then submitting and verifying success message

Starting URL: http://suninjuly.github.io/registration1.html

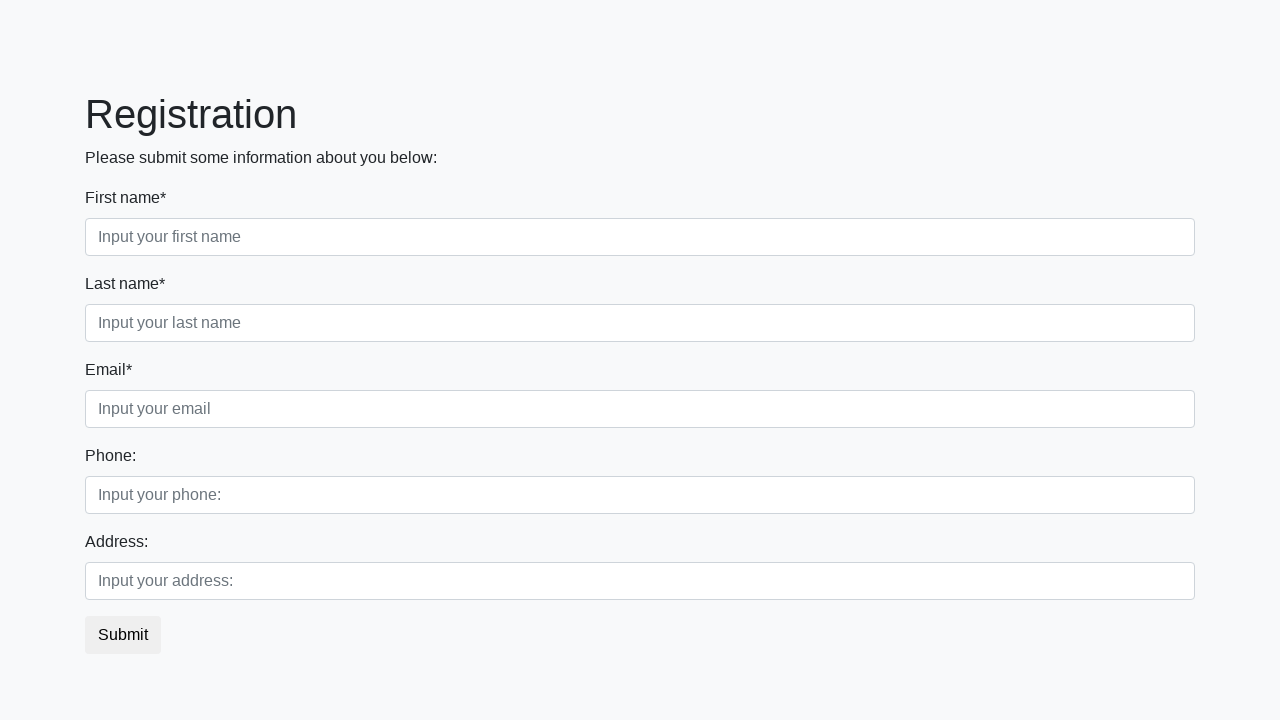

Filled first name field with 'John' on .first_block input.first
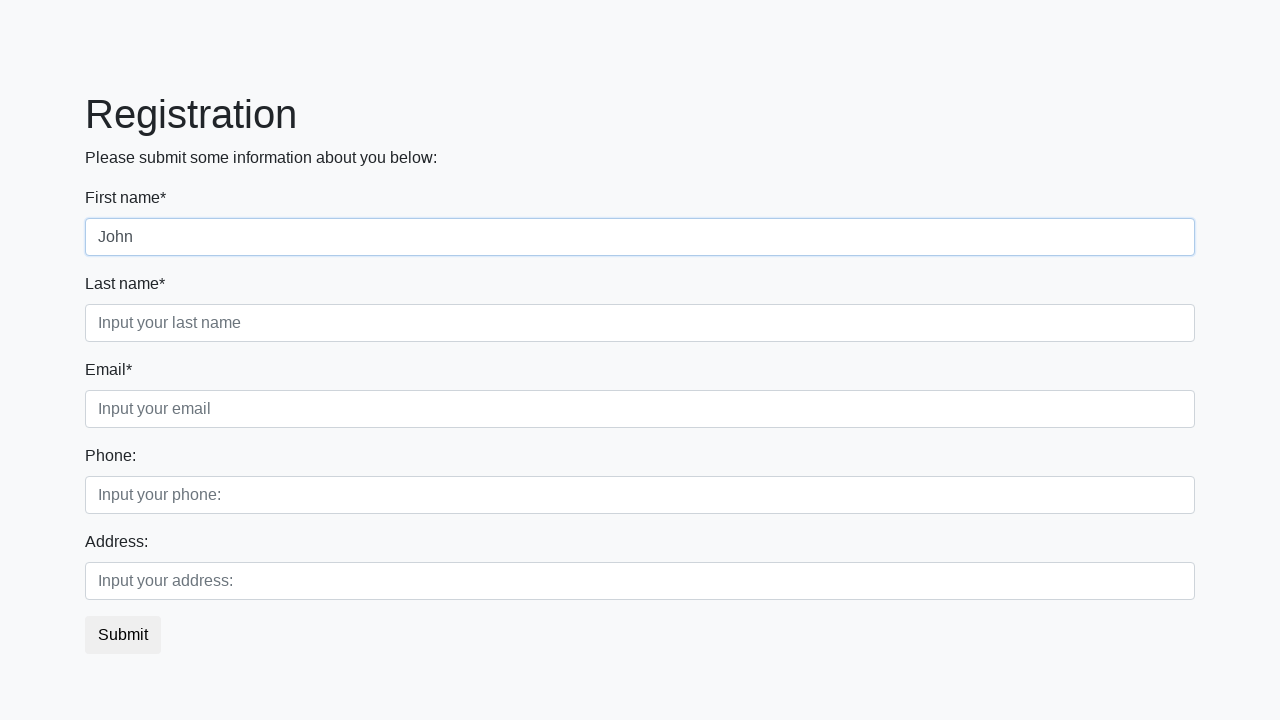

Filled last name field with 'Smith' on .first_block input.second
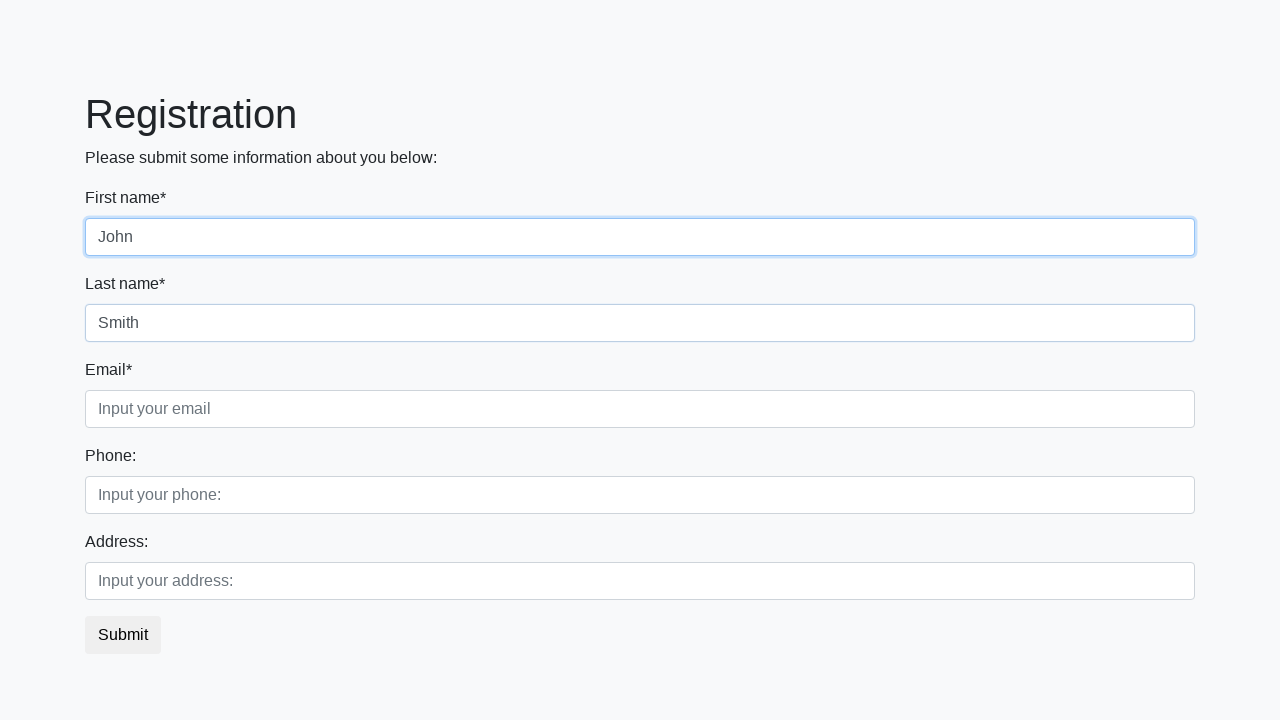

Filled email field with 'john.smith@example.com' on .first_block input.third
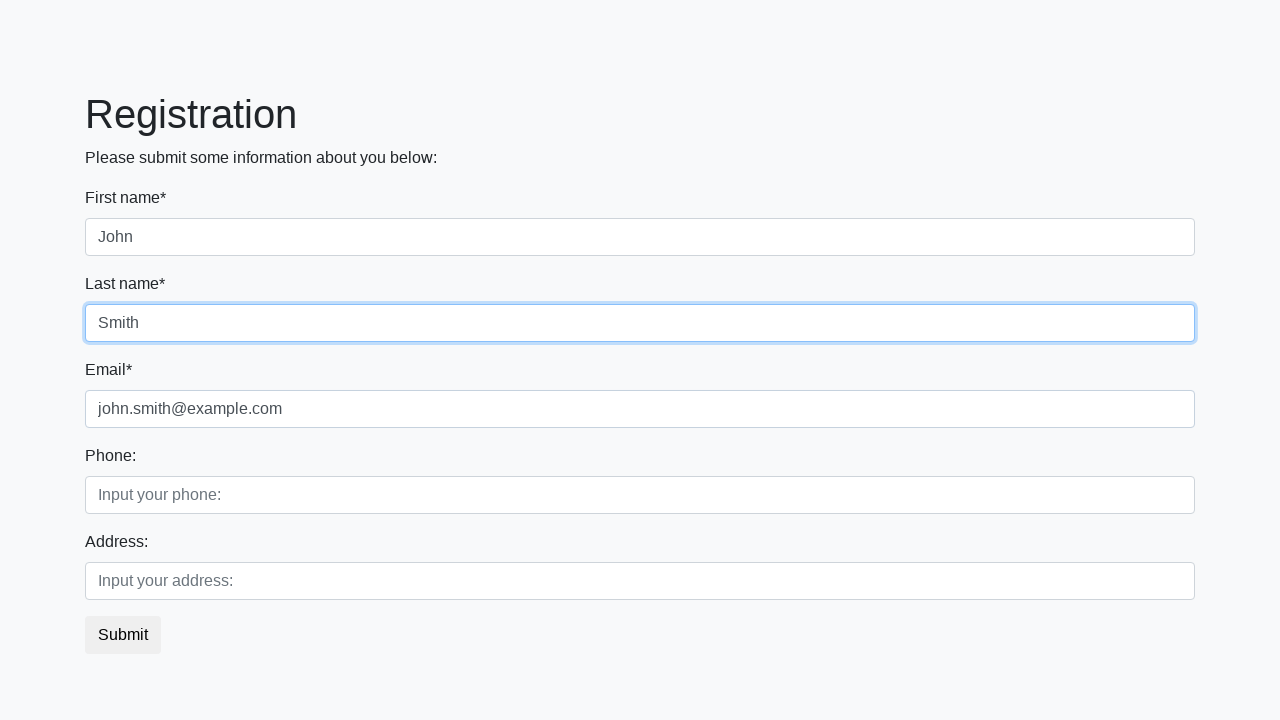

Clicked submit button to register at (123, 635) on button.btn
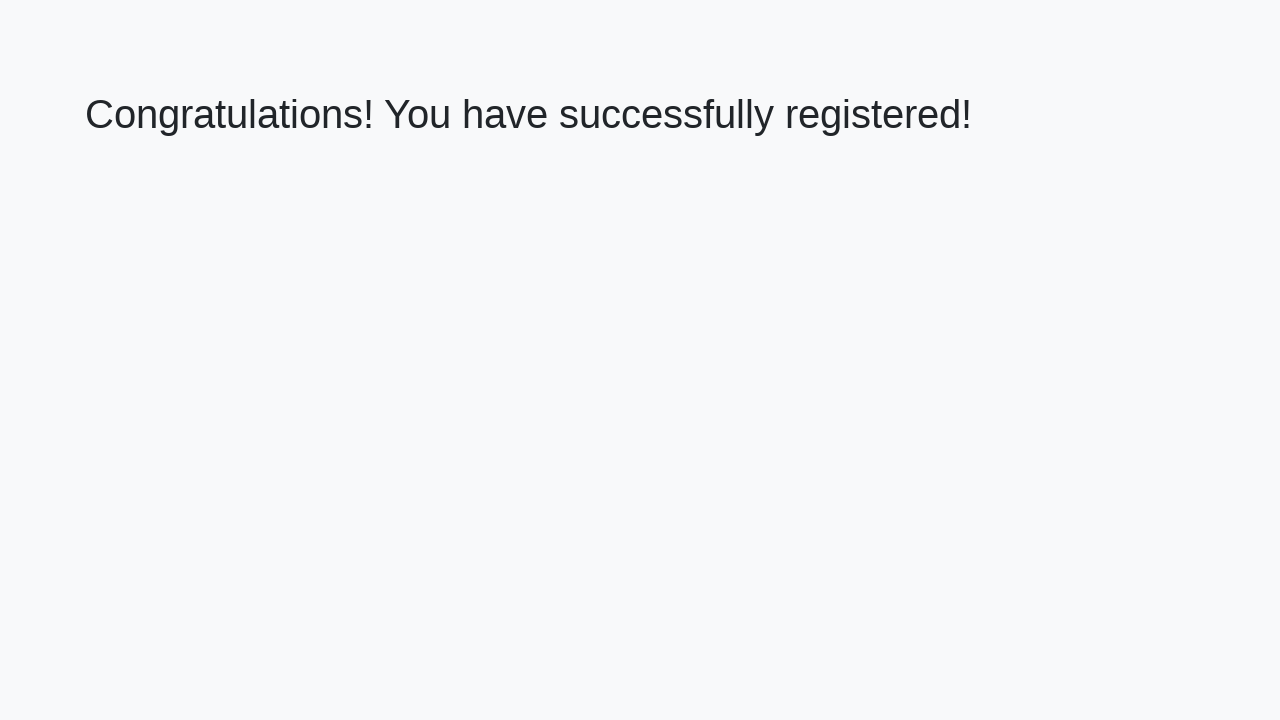

Success message appeared on page
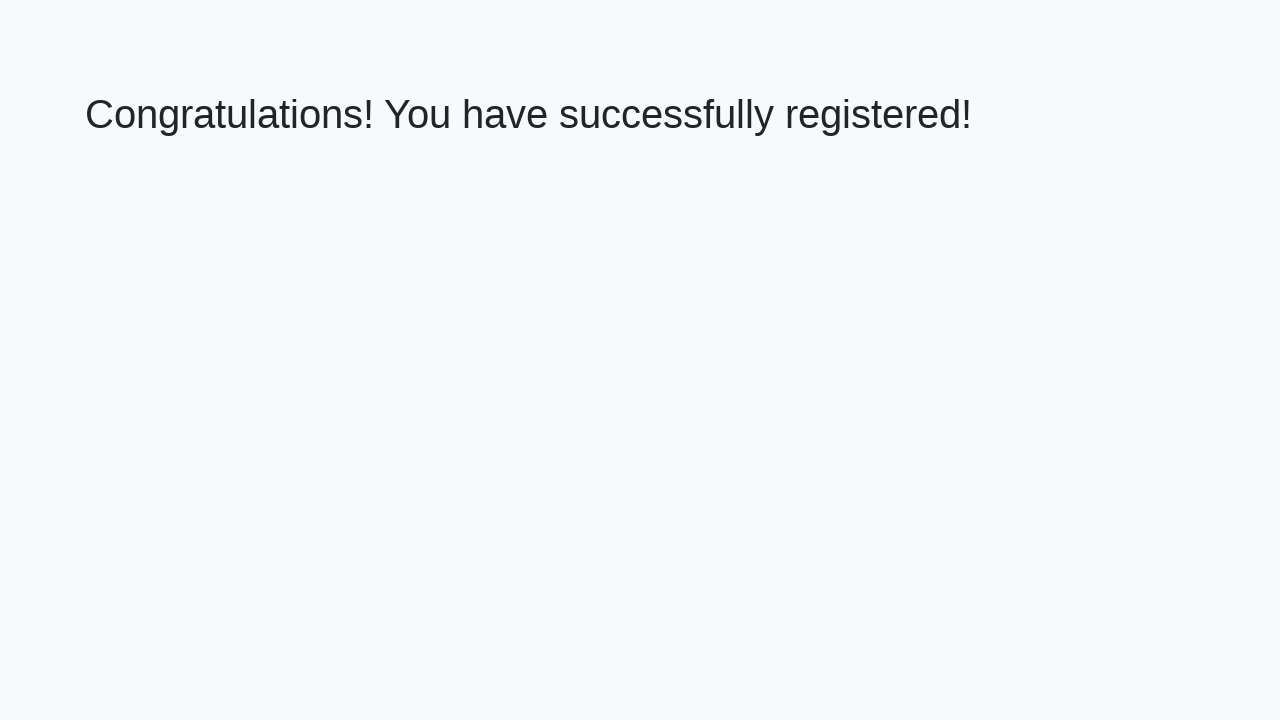

Retrieved success message text
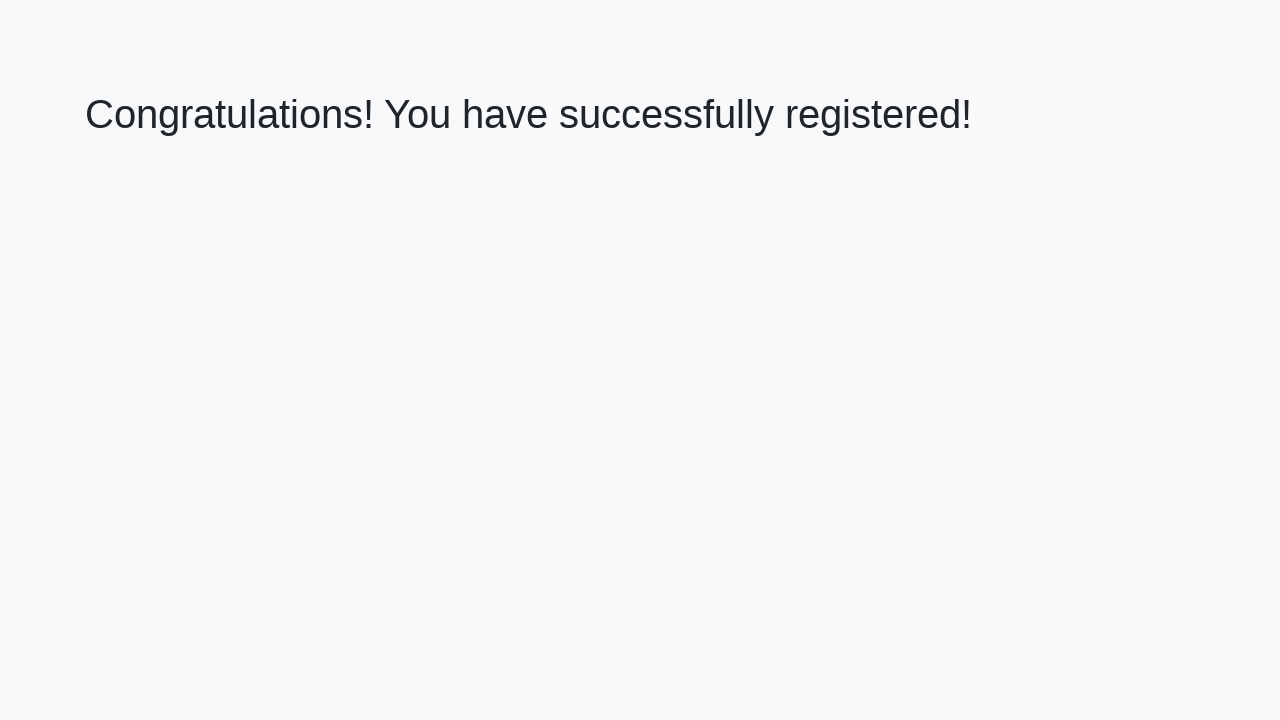

Verified success message: 'Congratulations! You have successfully registered!'
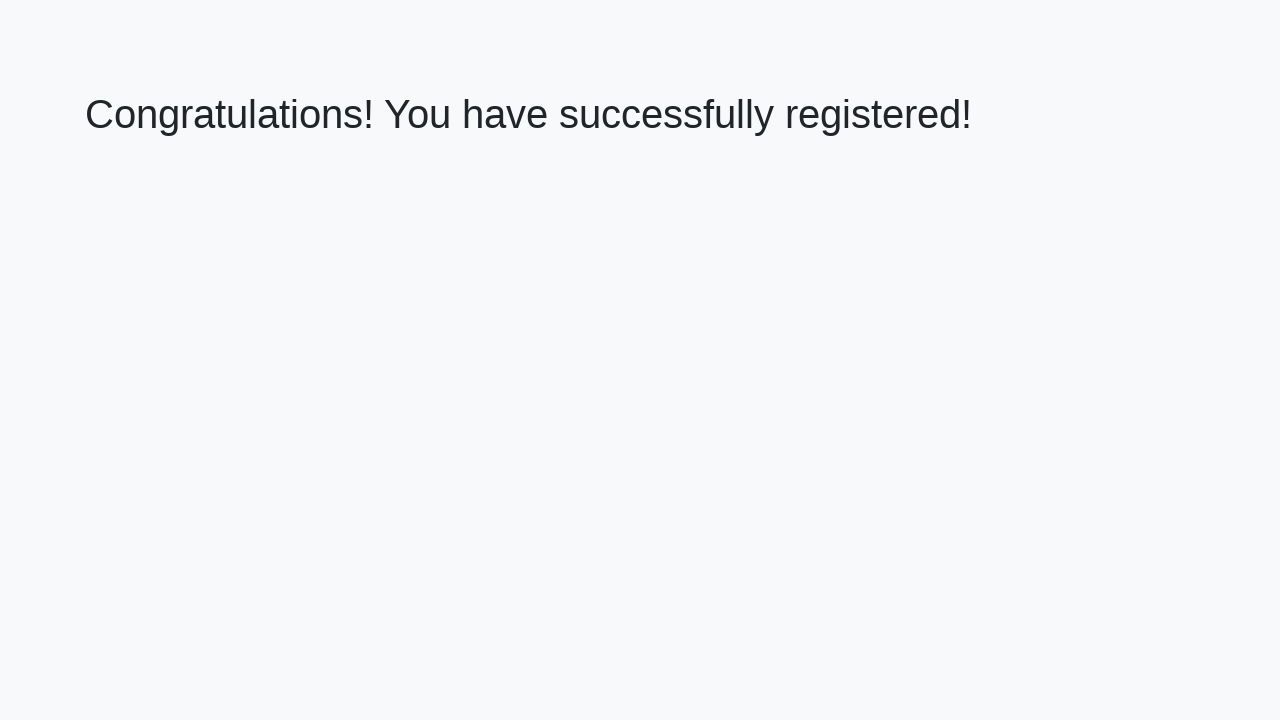

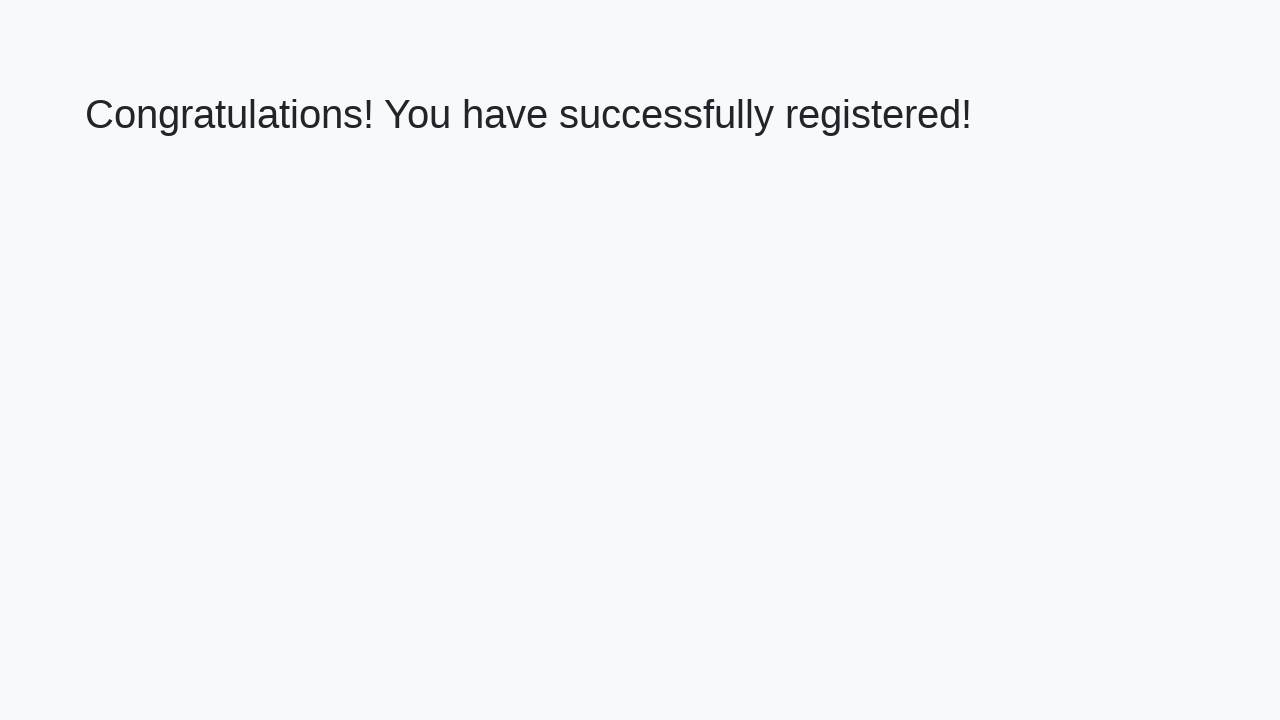